Navigates to WiseQuarter website and verifies that the URL contains "wisequarter"

Starting URL: https://wisequarter.com

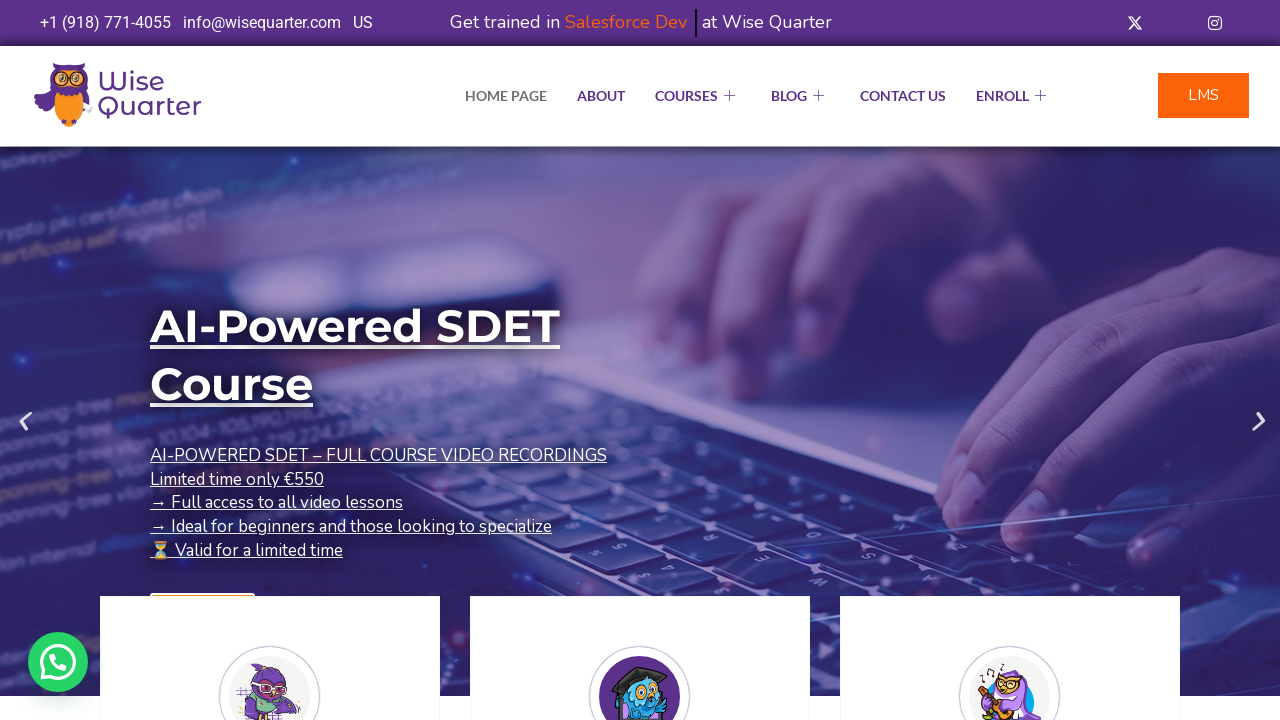

Verified that the URL contains 'wisequarter'
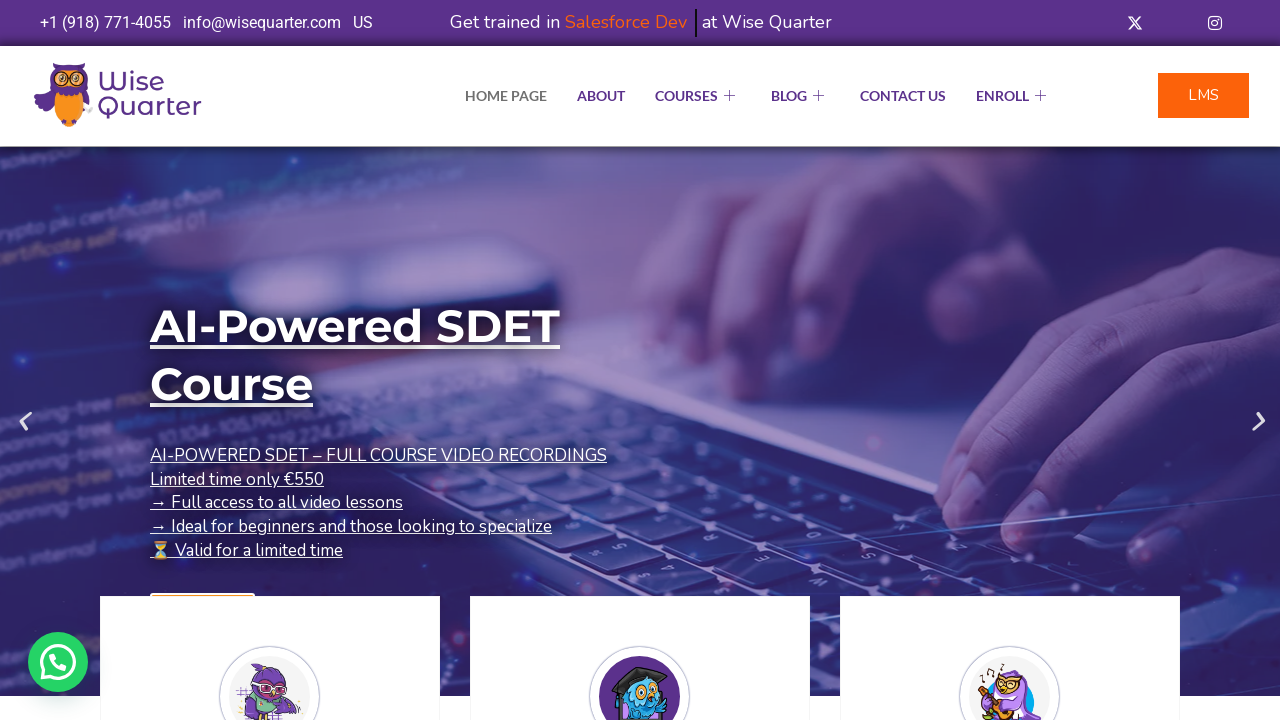

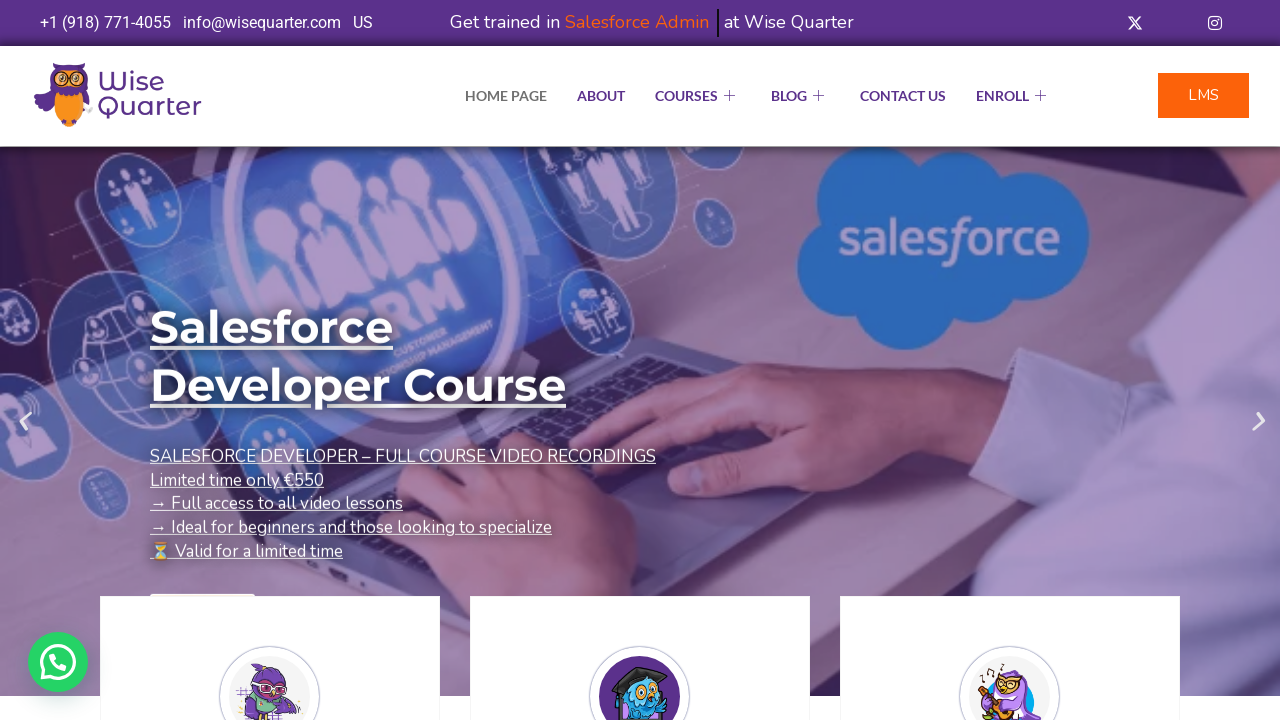